Tests the complete purchase workflow by adding a product to cart, proceeding to checkout, filling billing information, selecting payment method and placing the order

Starting URL: http://practice.automationtesting.in/

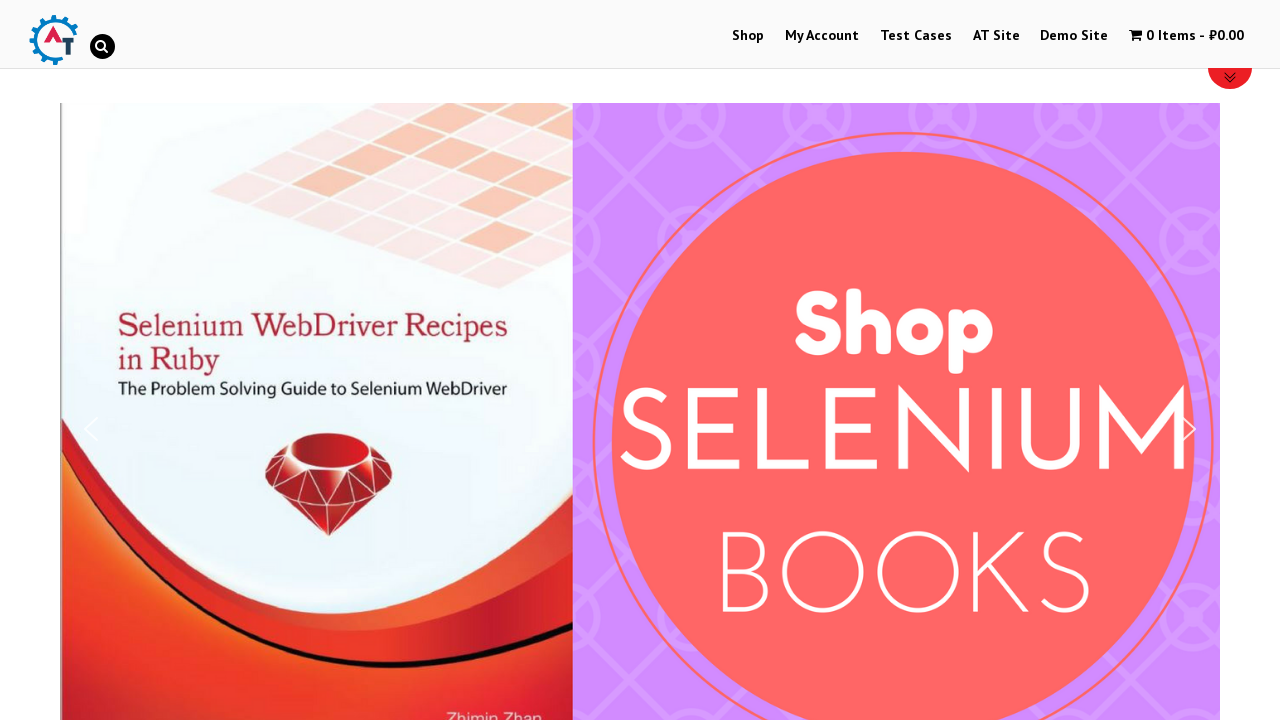

Clicked on Shop menu to navigate to shop page at (748, 36) on text=Shop
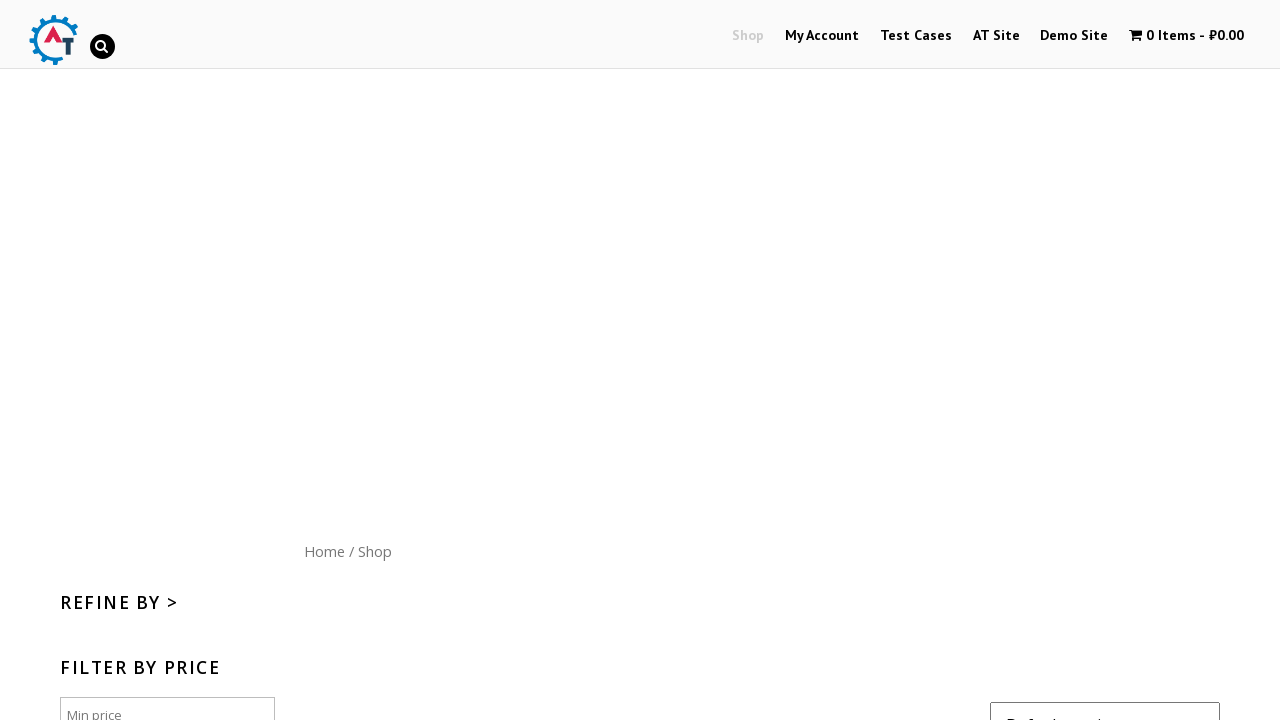

Scrolled down 300px to view available products
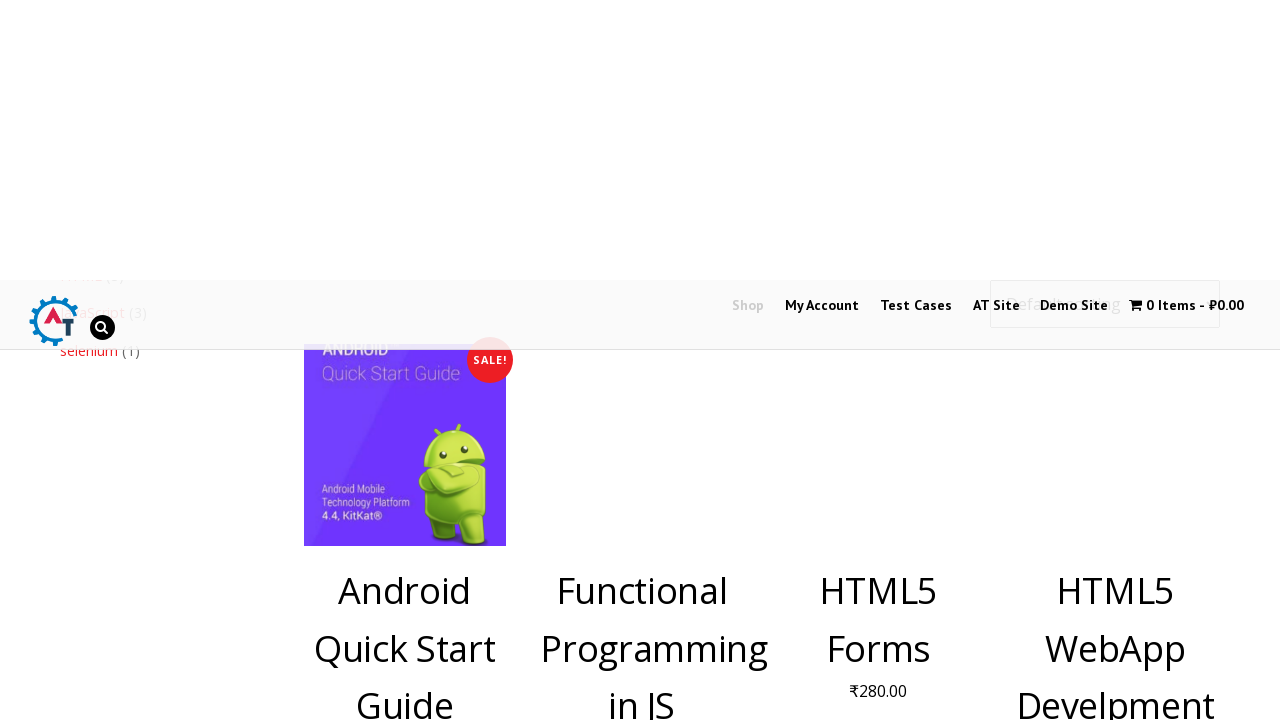

Clicked add to cart button for HTML book product at (1115, 520) on ul li:nth-child(4) a.button
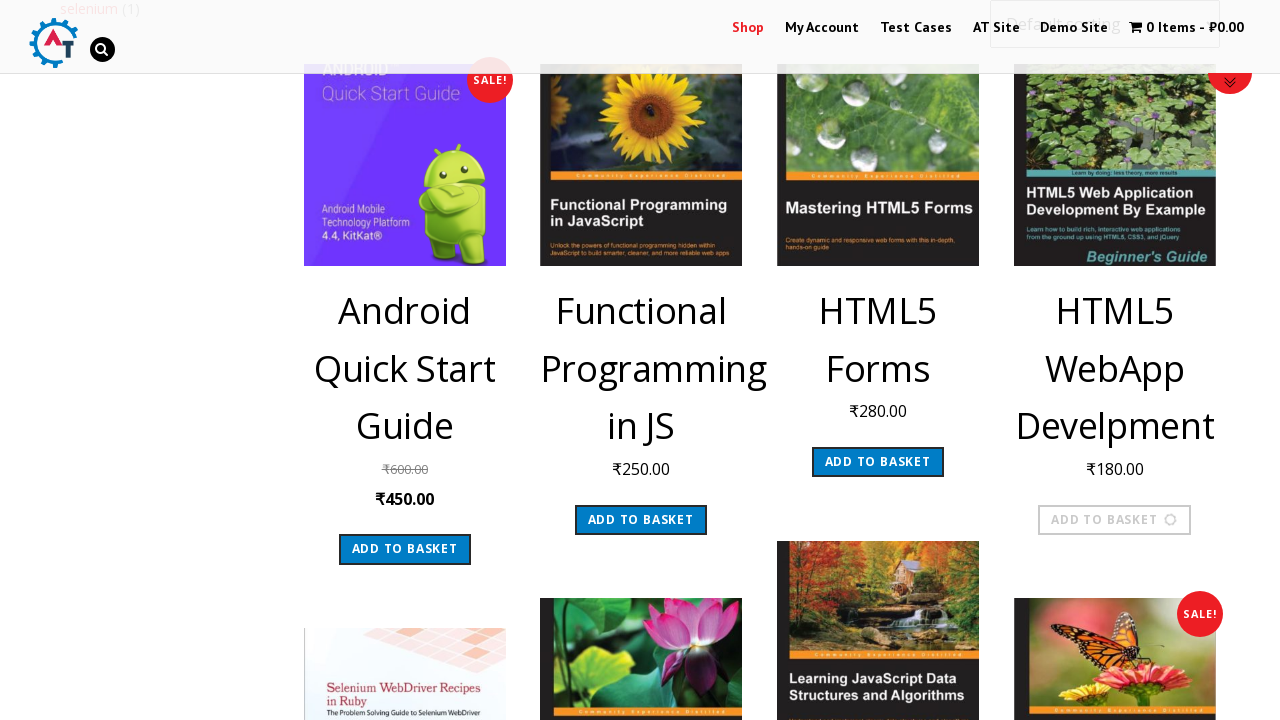

Waited 1 second for product to be added to cart
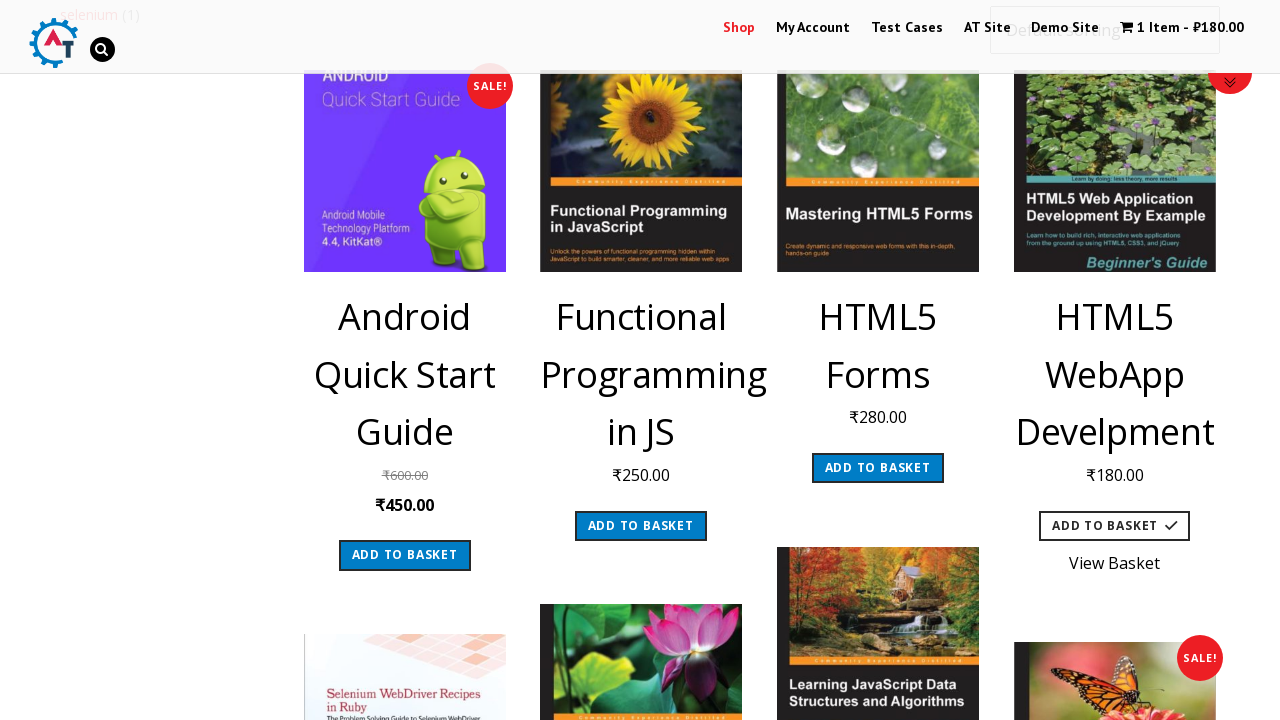

Clicked shopping cart icon to view cart contents at (1127, 27) on #wpmenucartli > a > i
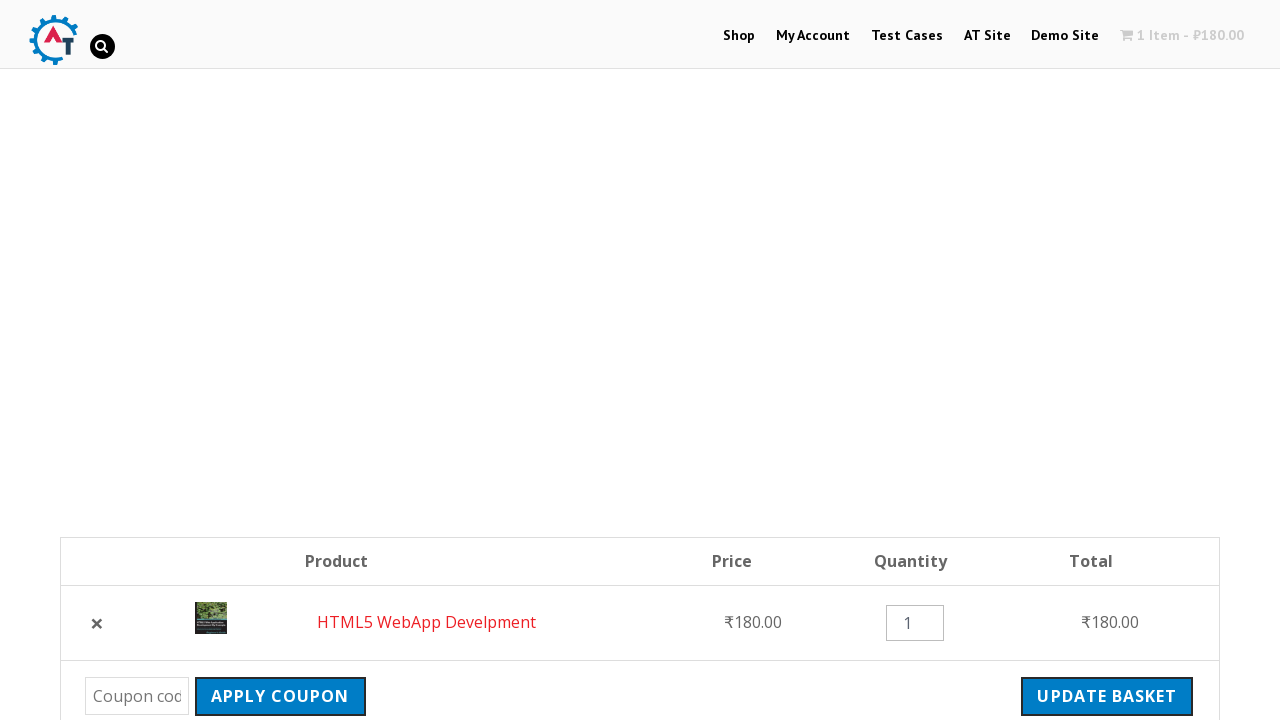

Clicked proceed to checkout button at (1098, 360) on div.woocommerce > div > div > div > a
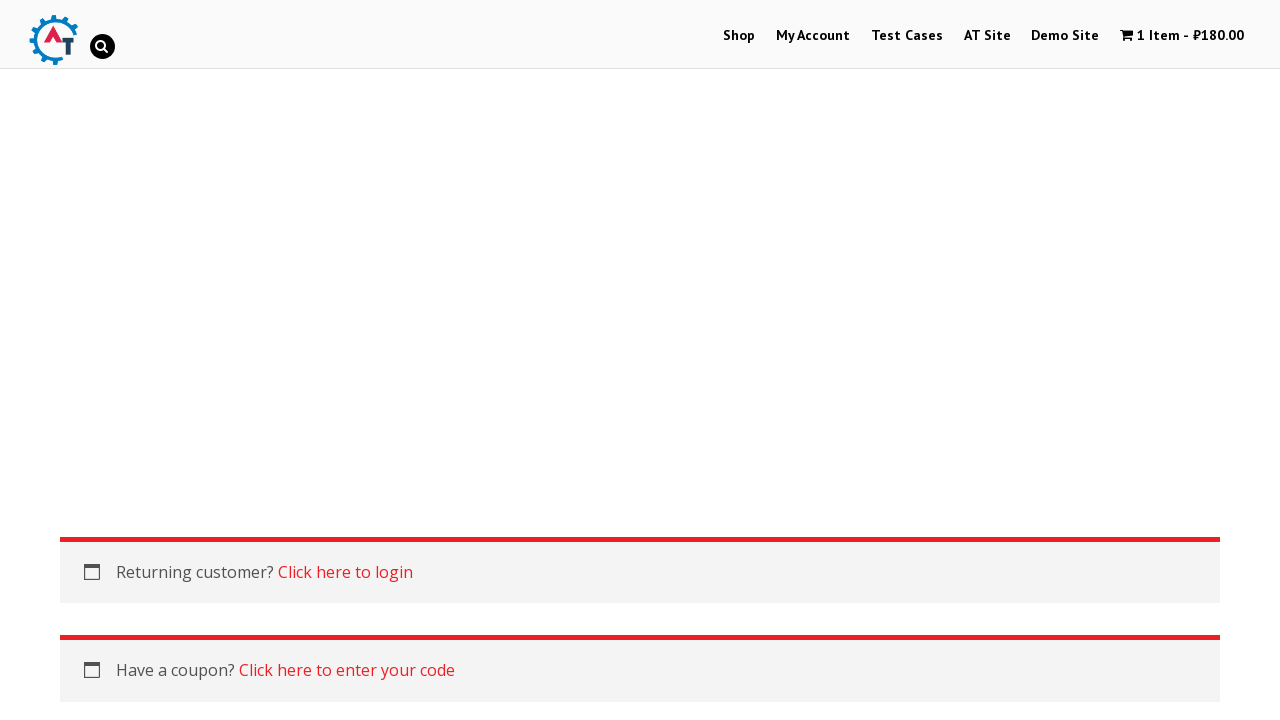

Filled billing first name field with 'John' on #billing_first_name
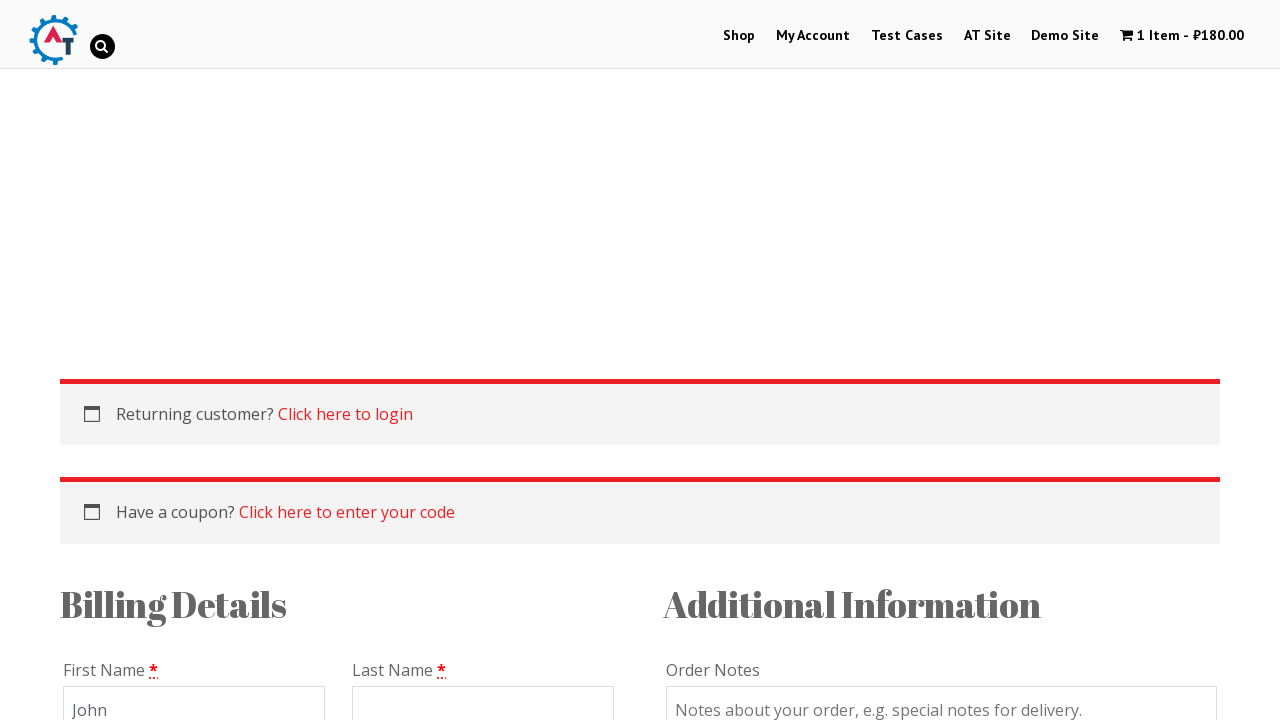

Filled billing last name field with 'Smith' on #billing_last_name
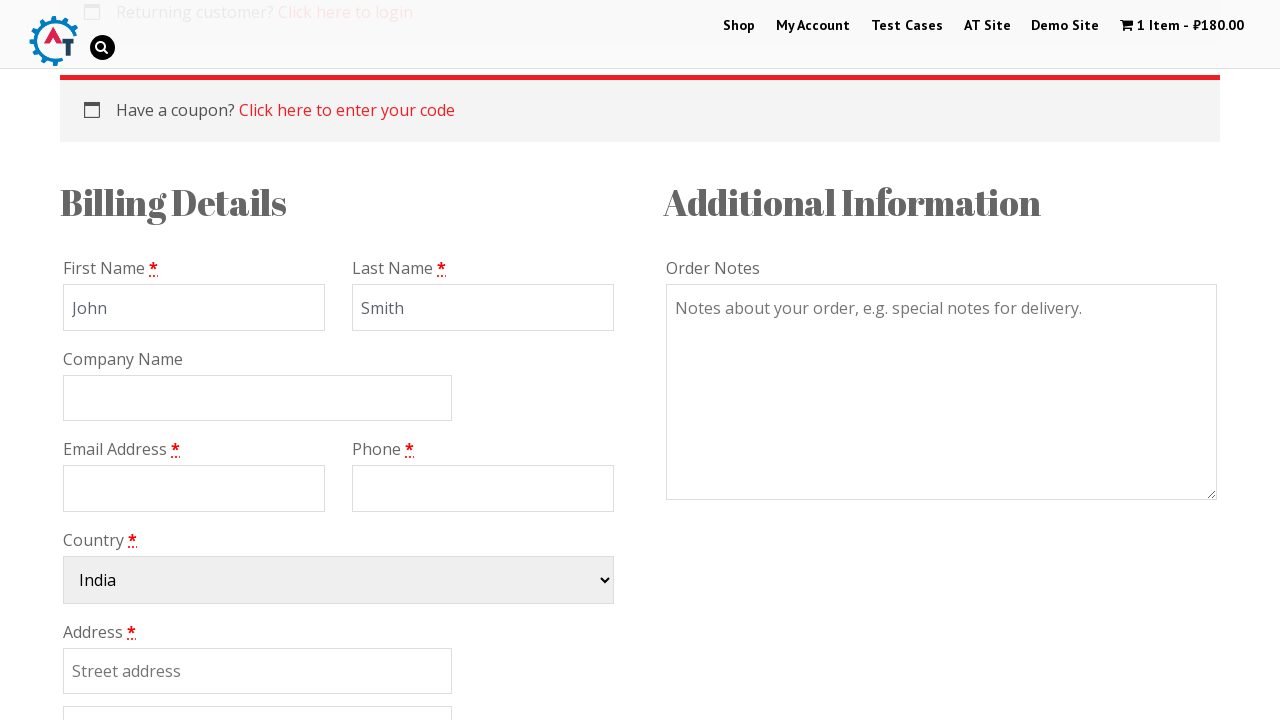

Filled billing email field with 'john.smith@example.com' on #billing_email
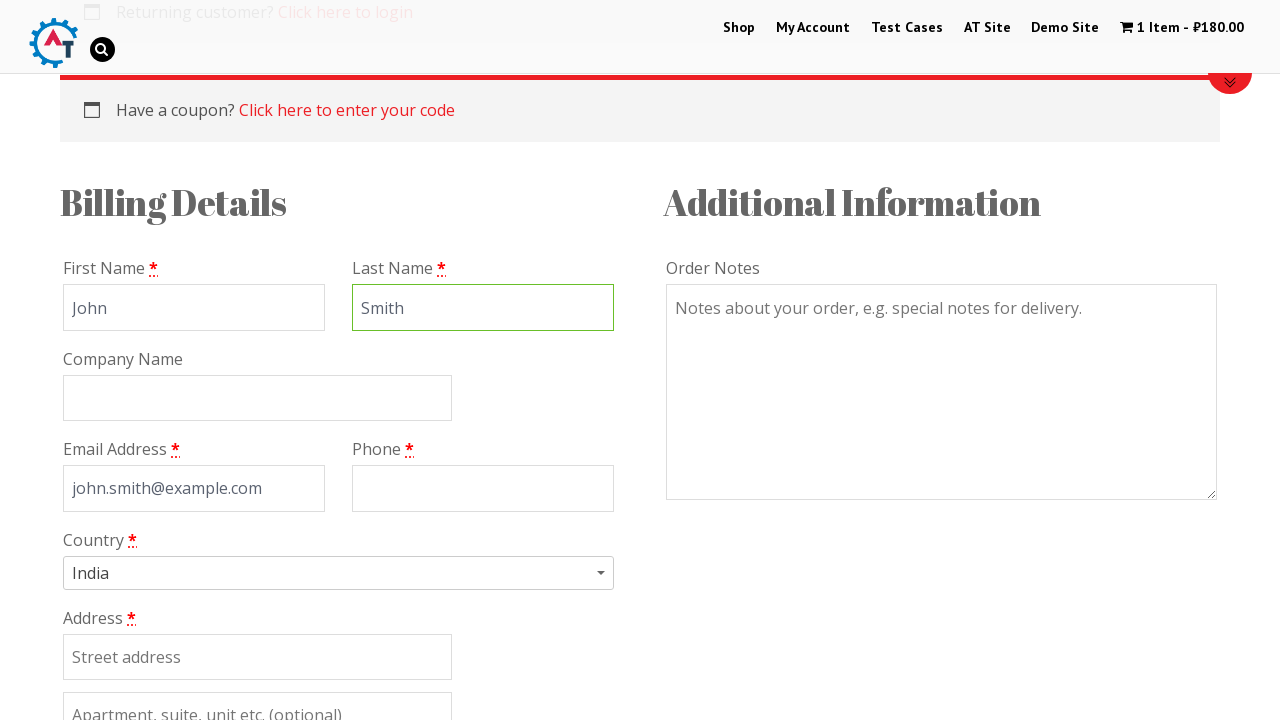

Filled billing phone field with '5551234567' on #billing_phone
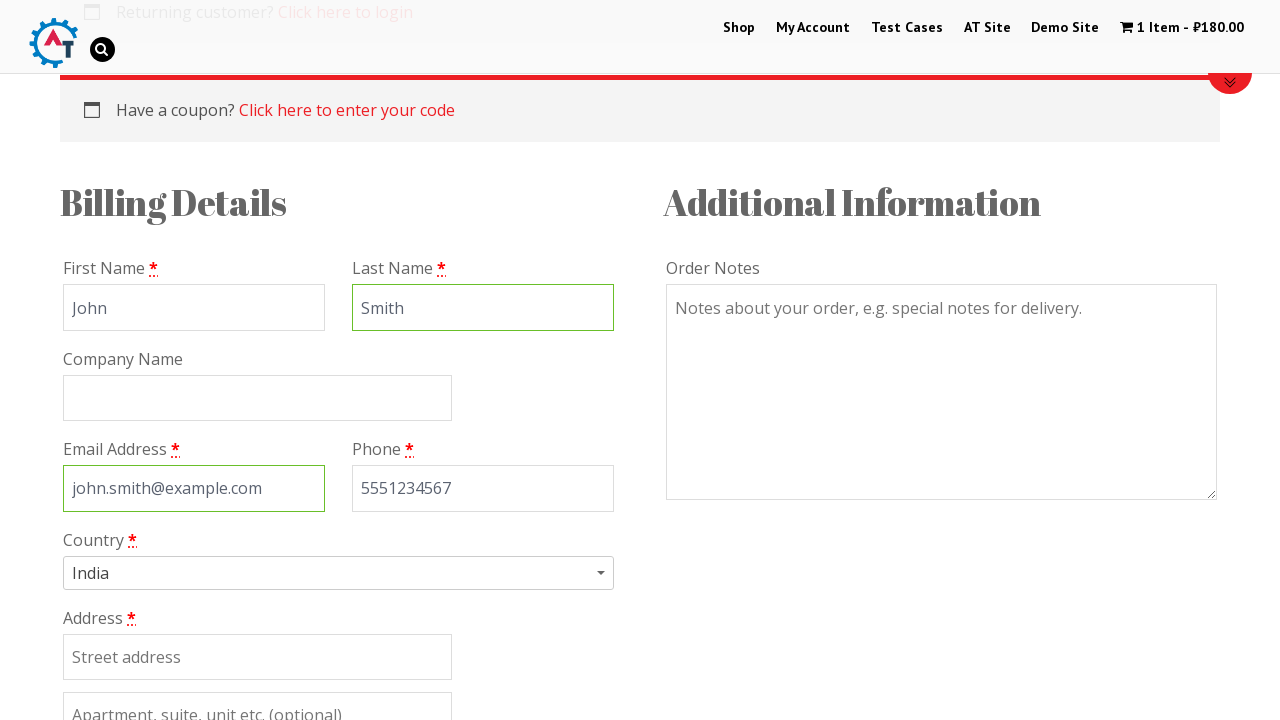

Scrolled down 500px to access country selection
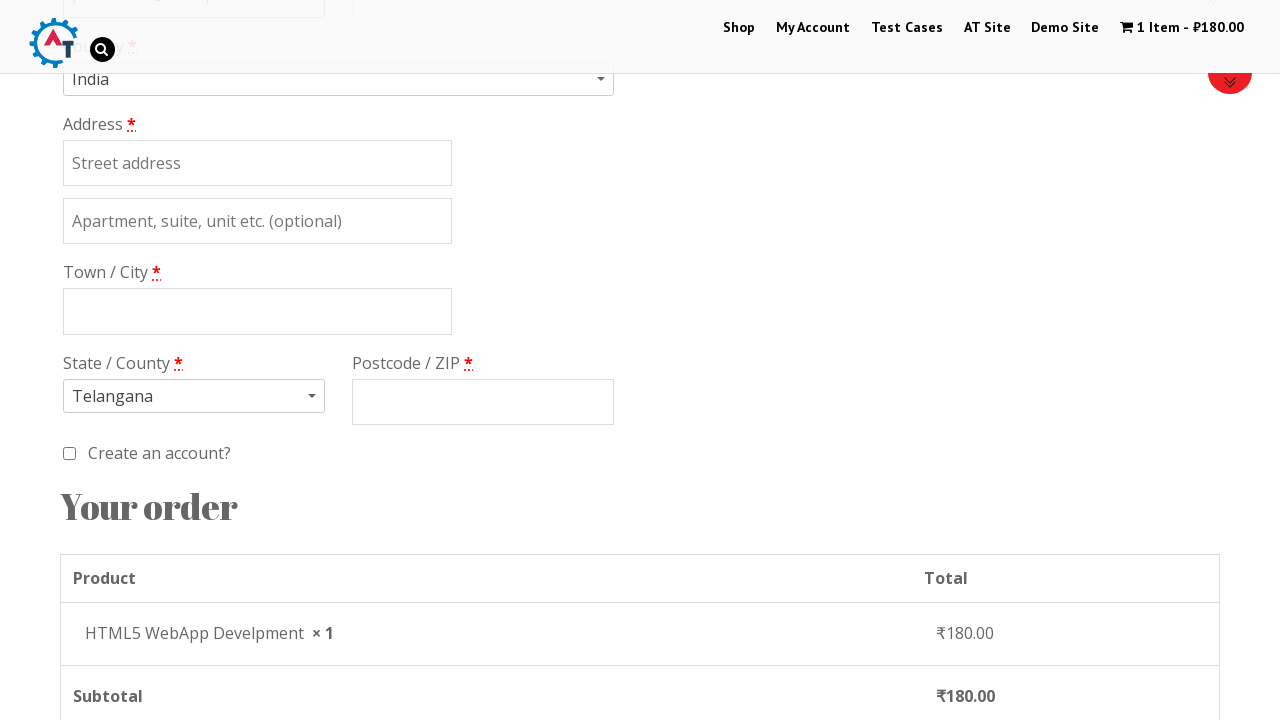

Clicked on country dropdown to expand options at (329, 79) on #select2-chosen-1
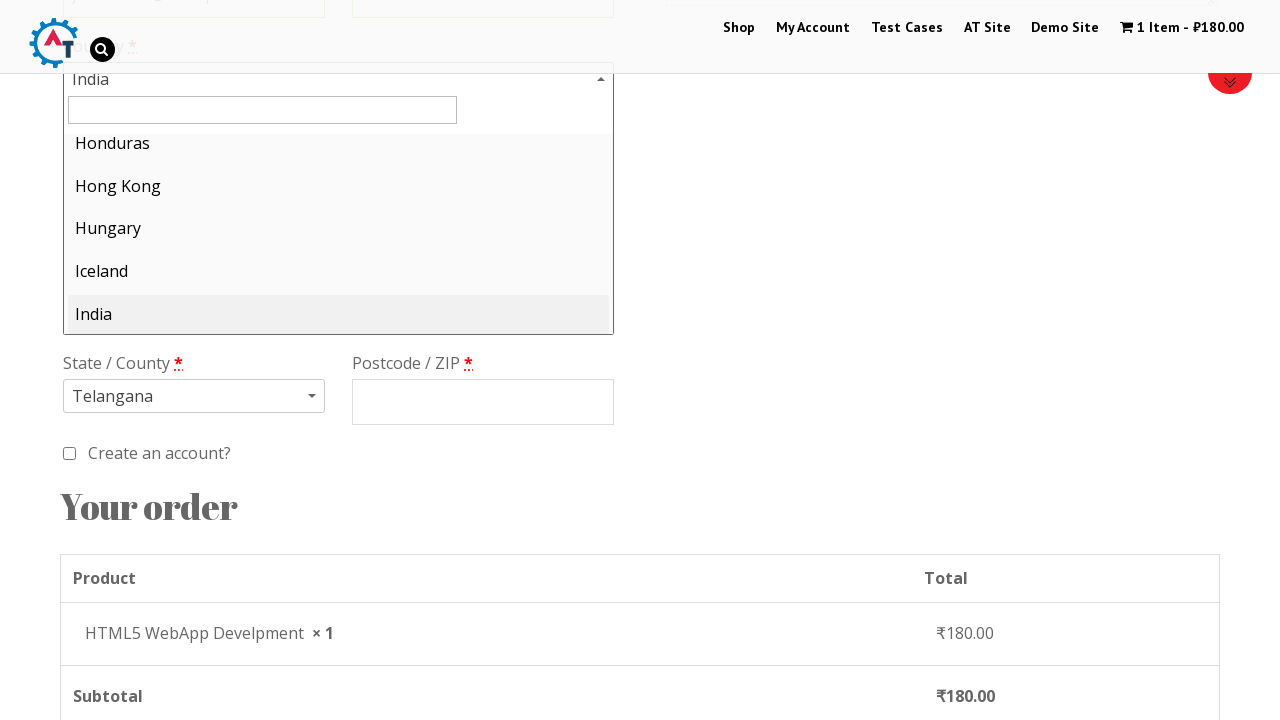

Typed 'United States' in country search field on #s2id_autogen1_search
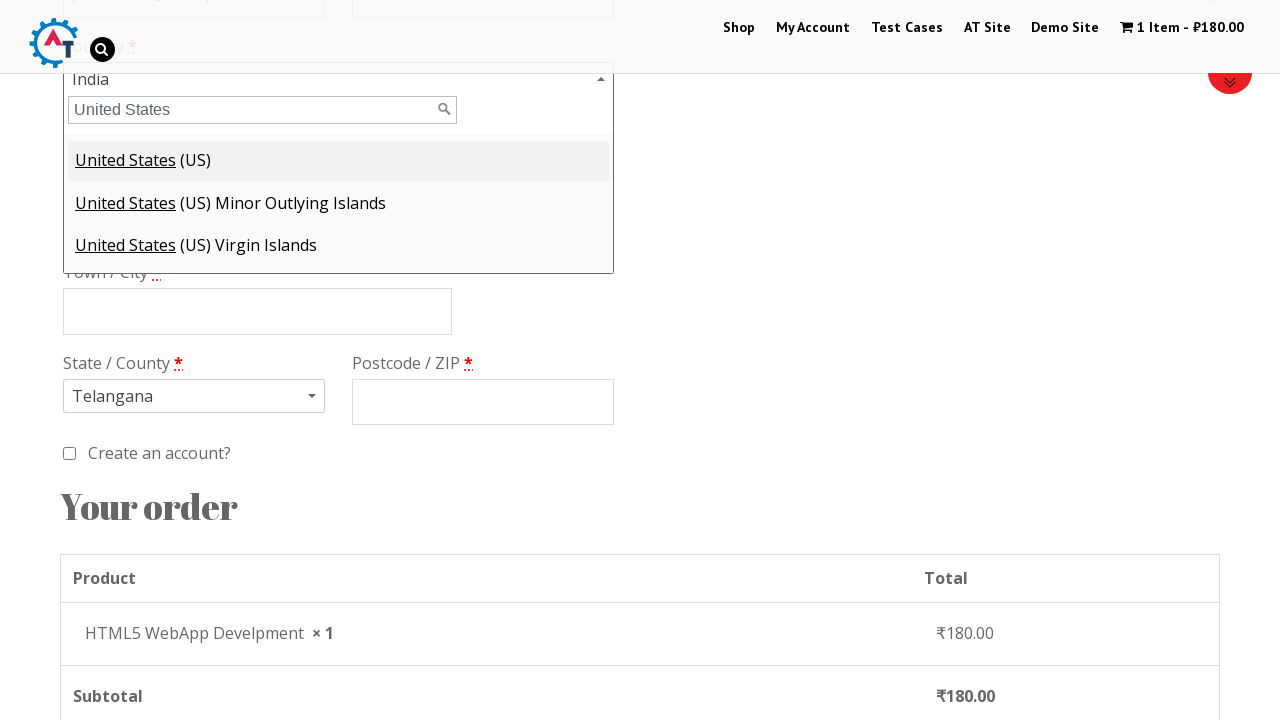

Selected 'United States' from dropdown results at (338, 203) on #select2-results-1
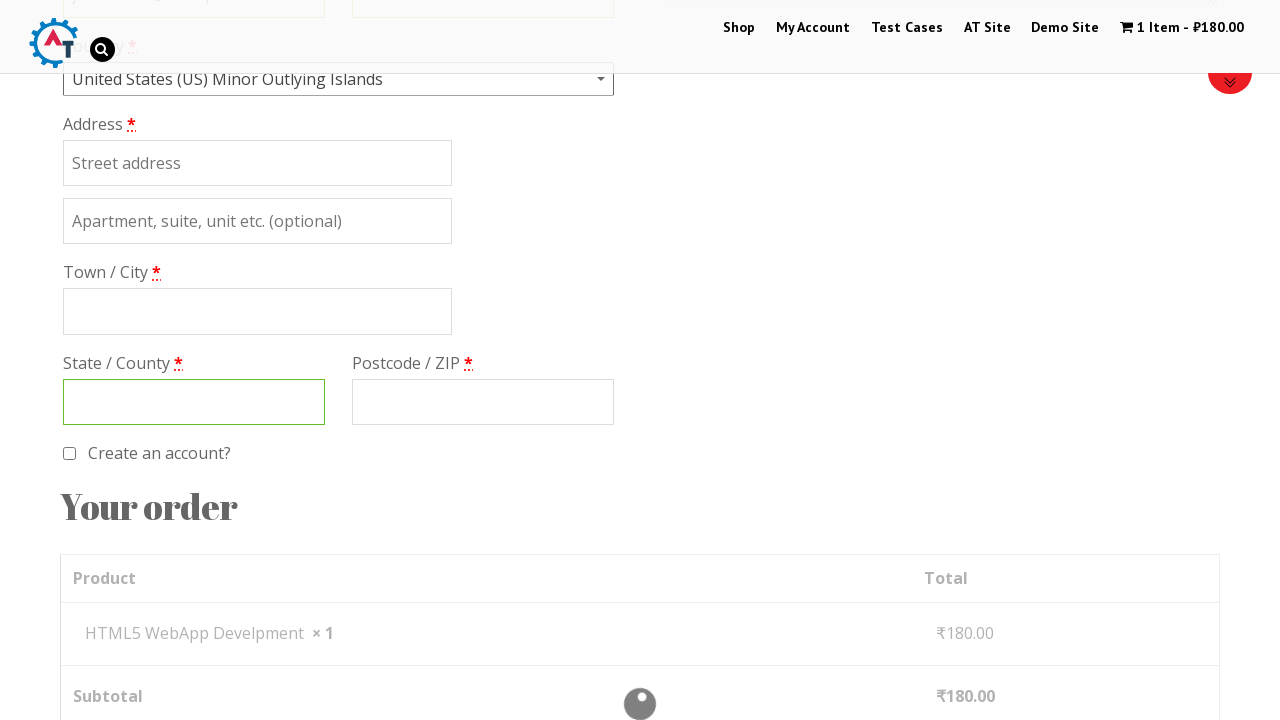

Filled billing address field with '123 Main Street' on #billing_address_1
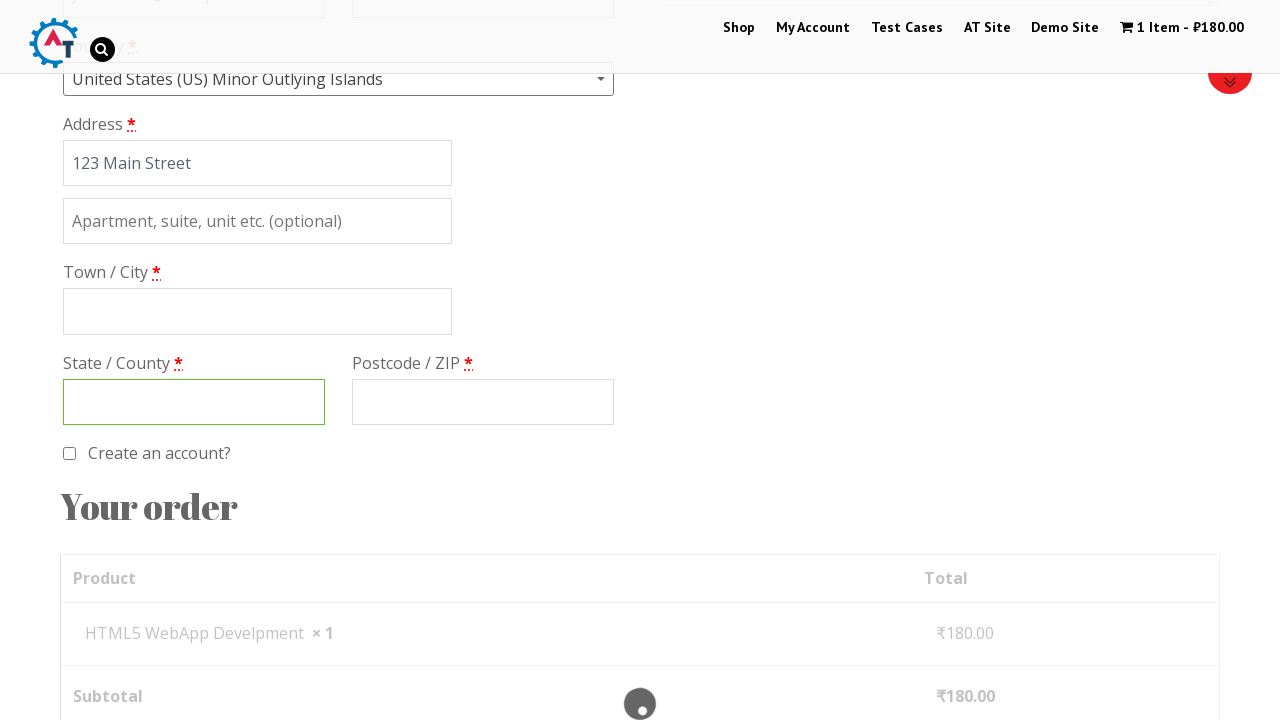

Filled billing city field with 'New York' on #billing_city
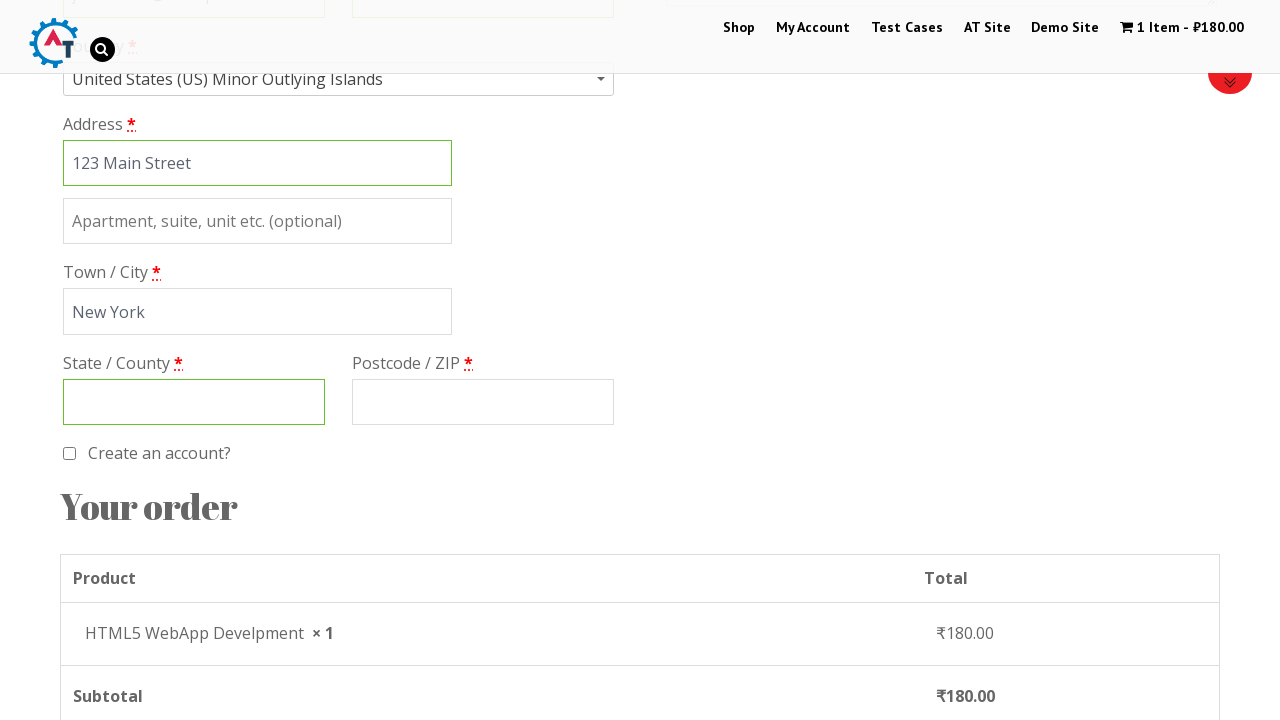

Filled billing state field with 'New York' on #billing_state
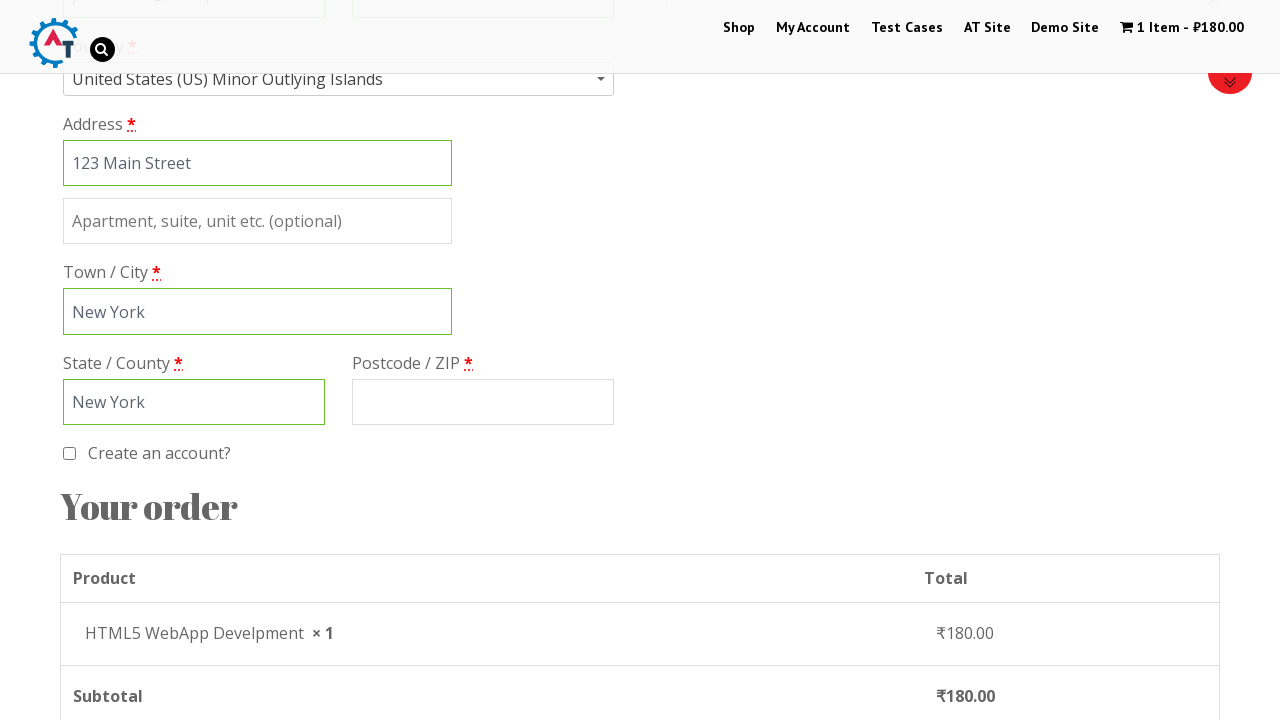

Filled billing postcode field with '10001' on #billing_postcode
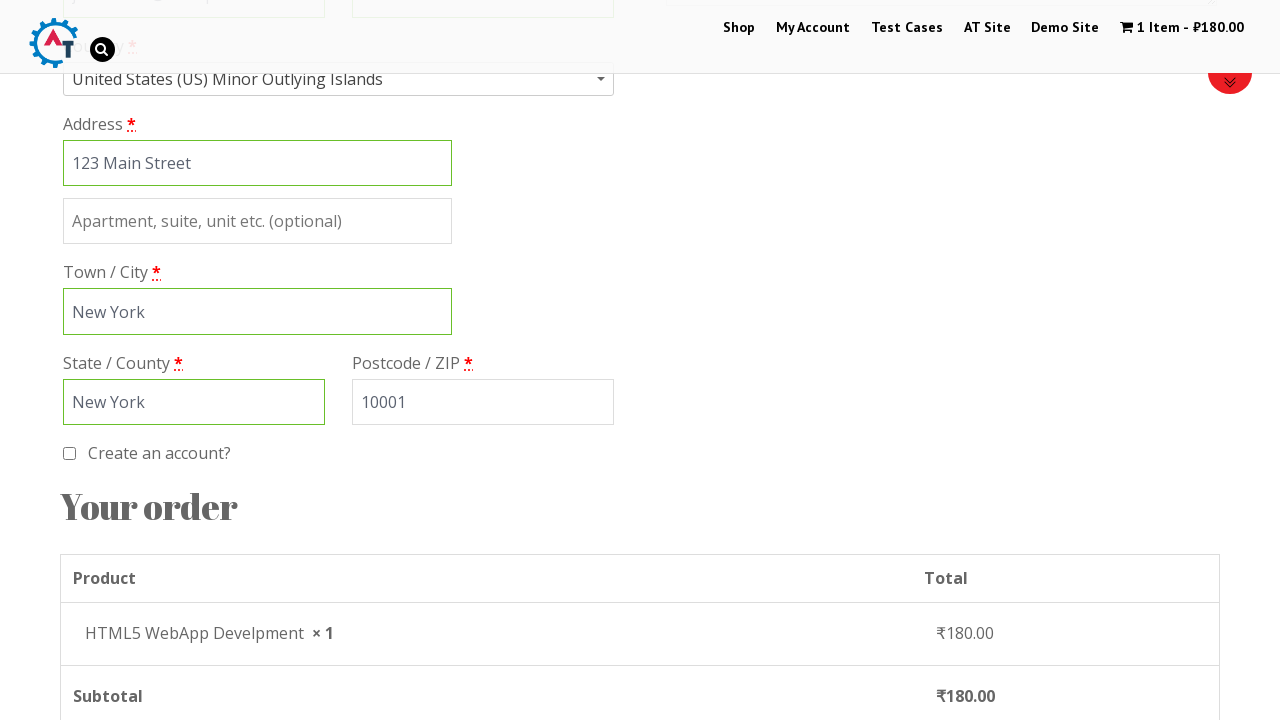

Scrolled down 600px to access payment method selection
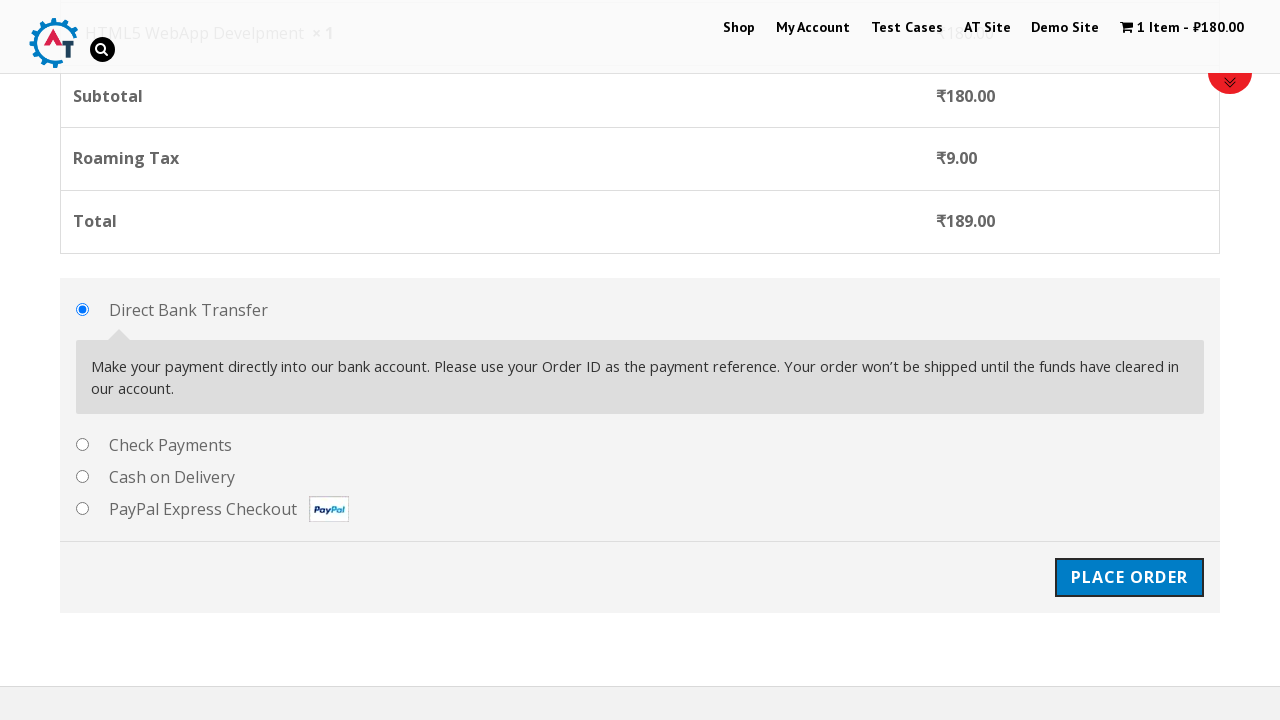

Selected Check Payments as the payment method at (82, 444) on #payment_method_cheque
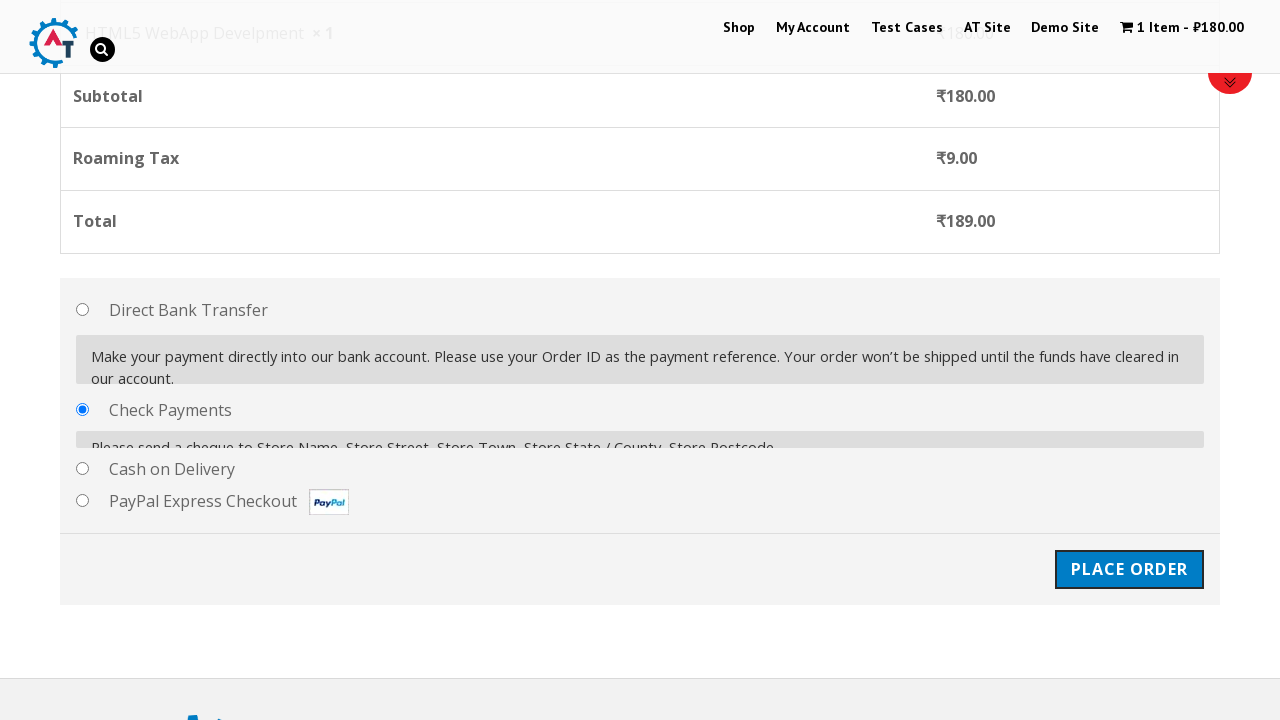

Clicked place order button to submit the order at (1129, 555) on #place_order
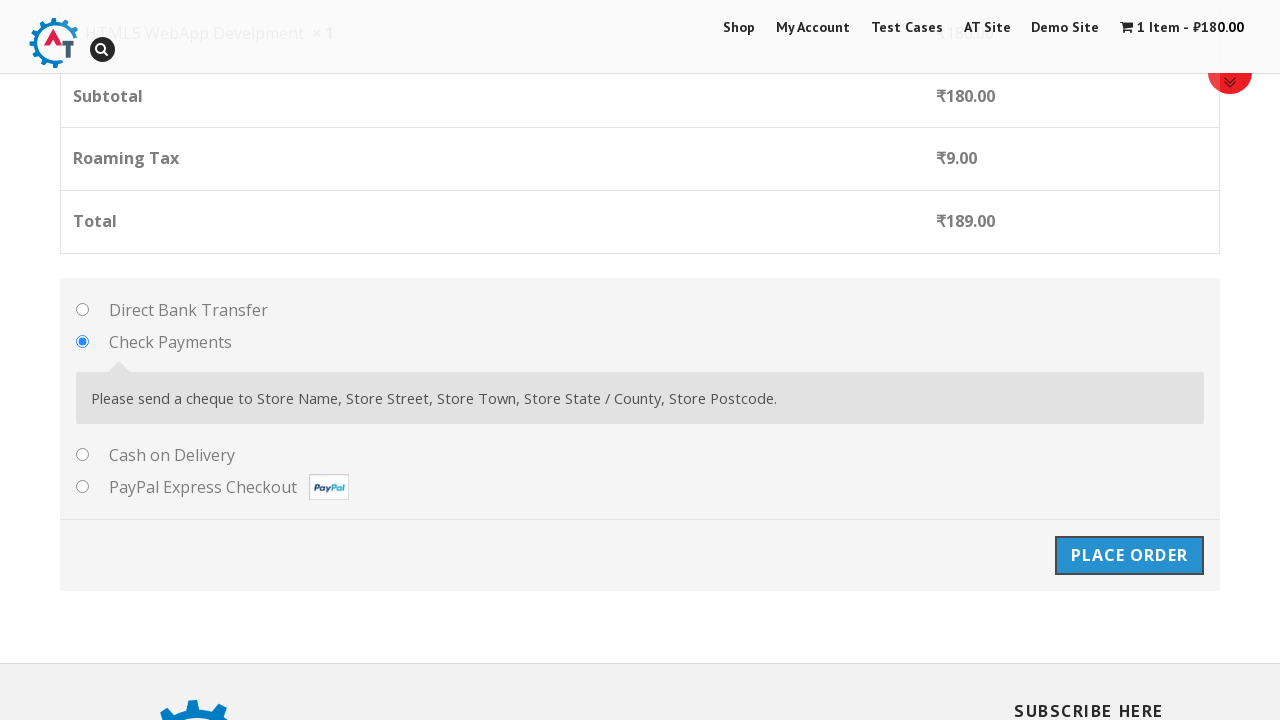

Order confirmation message appeared
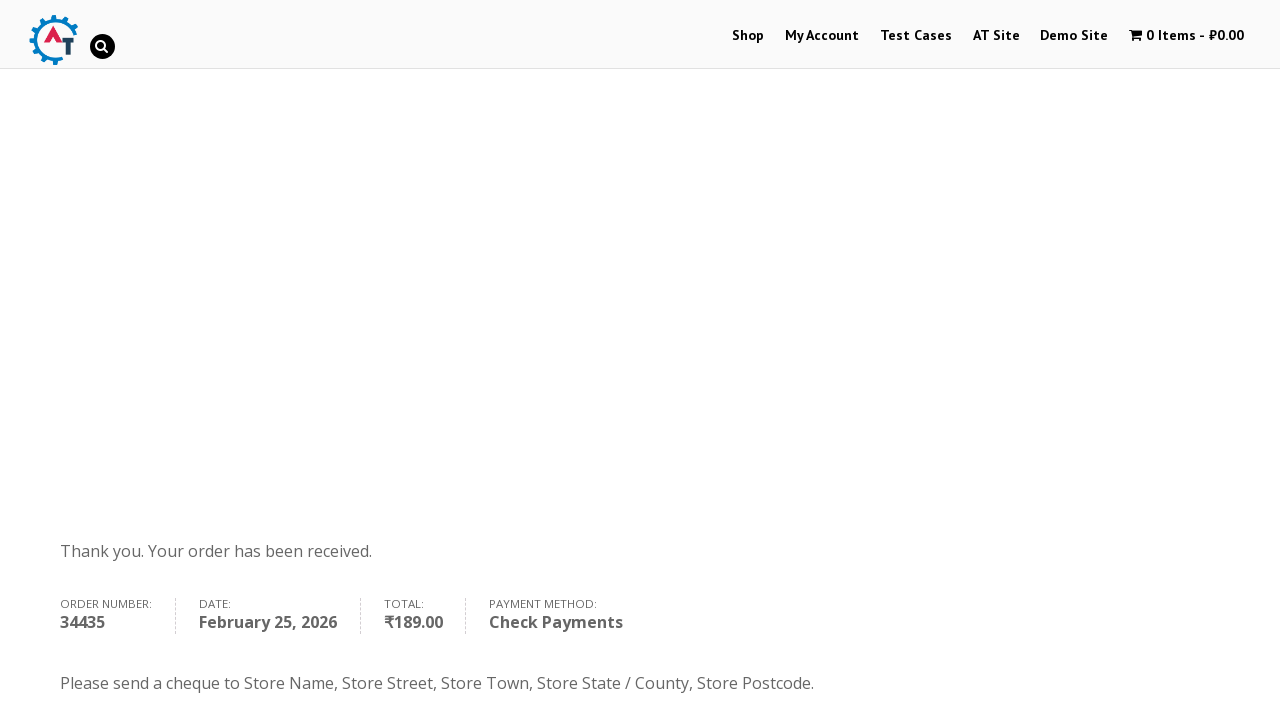

Check Payments confirmation text appeared, order placed successfully
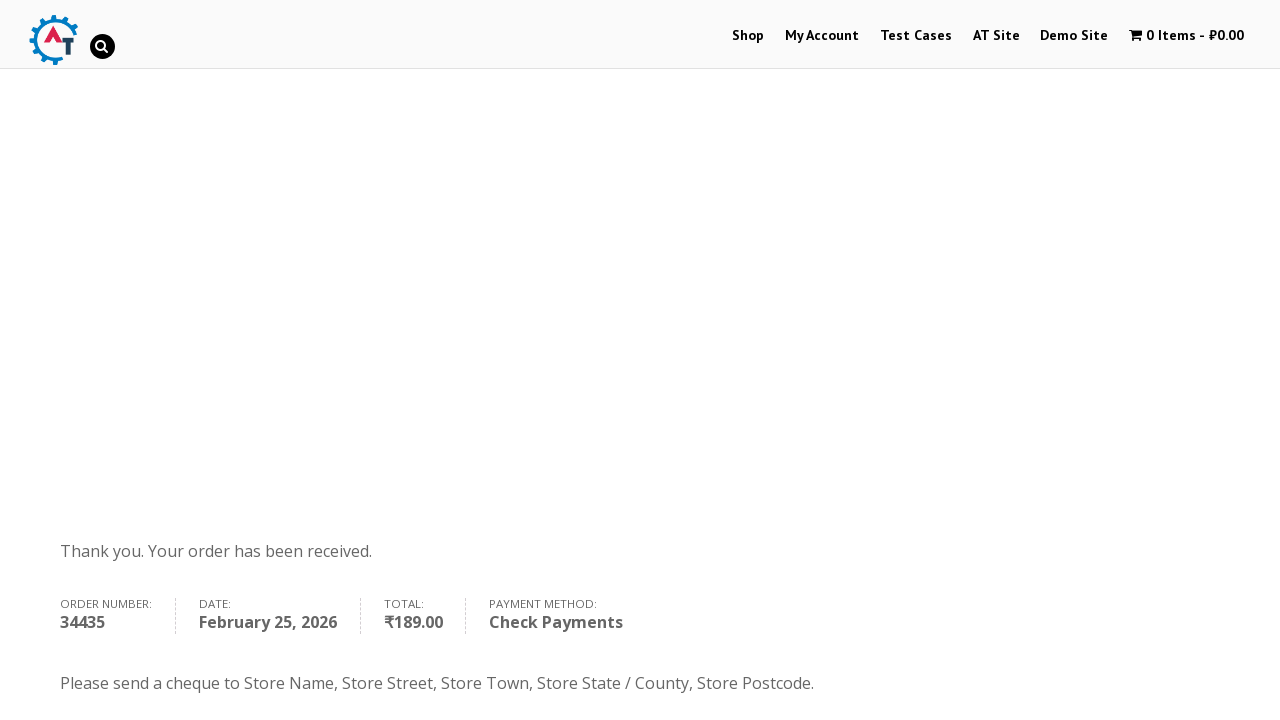

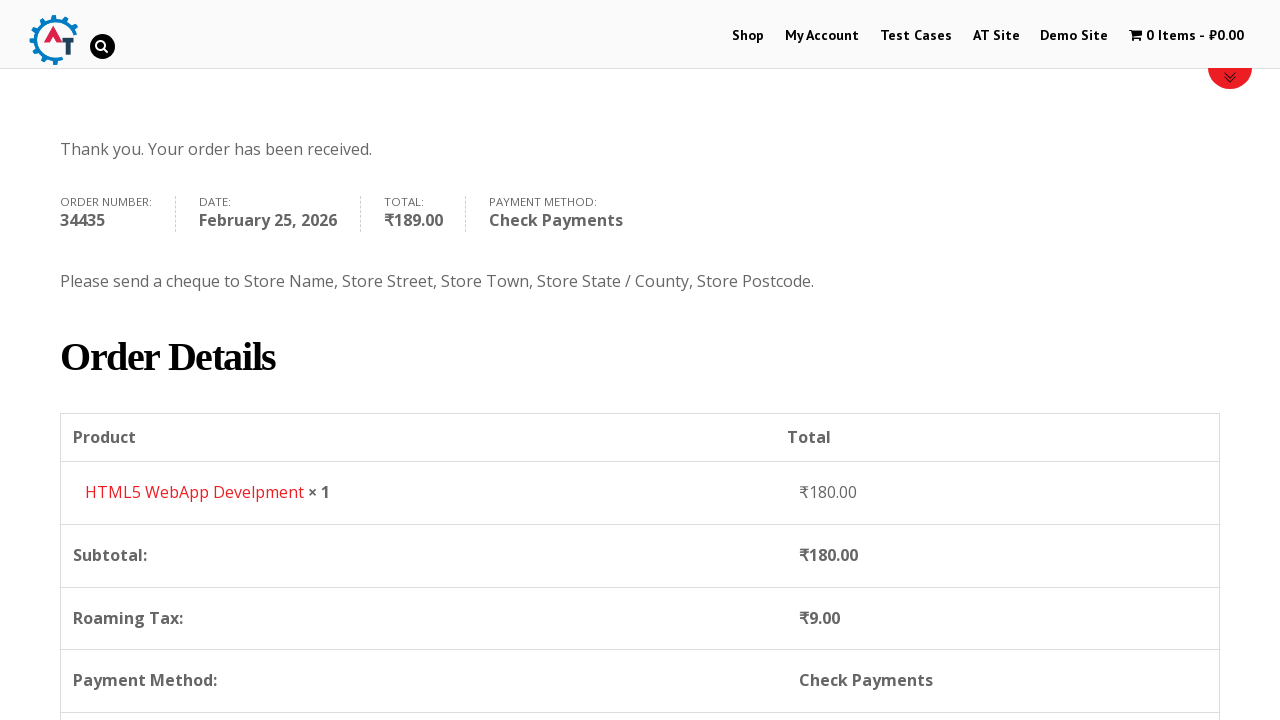